Tests sorting a data table by the "Due" column in ascending order by clicking the column header and verifying the values are sorted (table without semantic class attributes)

Starting URL: http://the-internet.herokuapp.com/tables

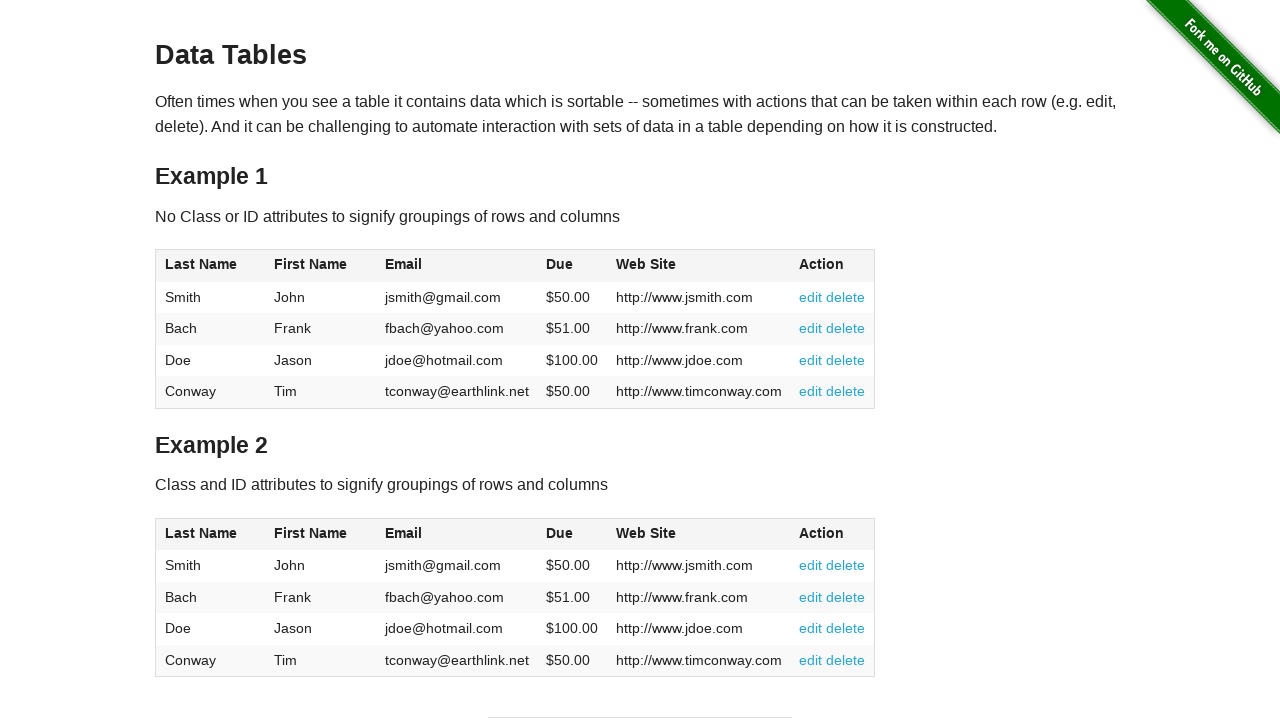

Clicked 'Due' column header to sort in ascending order at (572, 266) on #table1 thead tr th:nth-of-type(4)
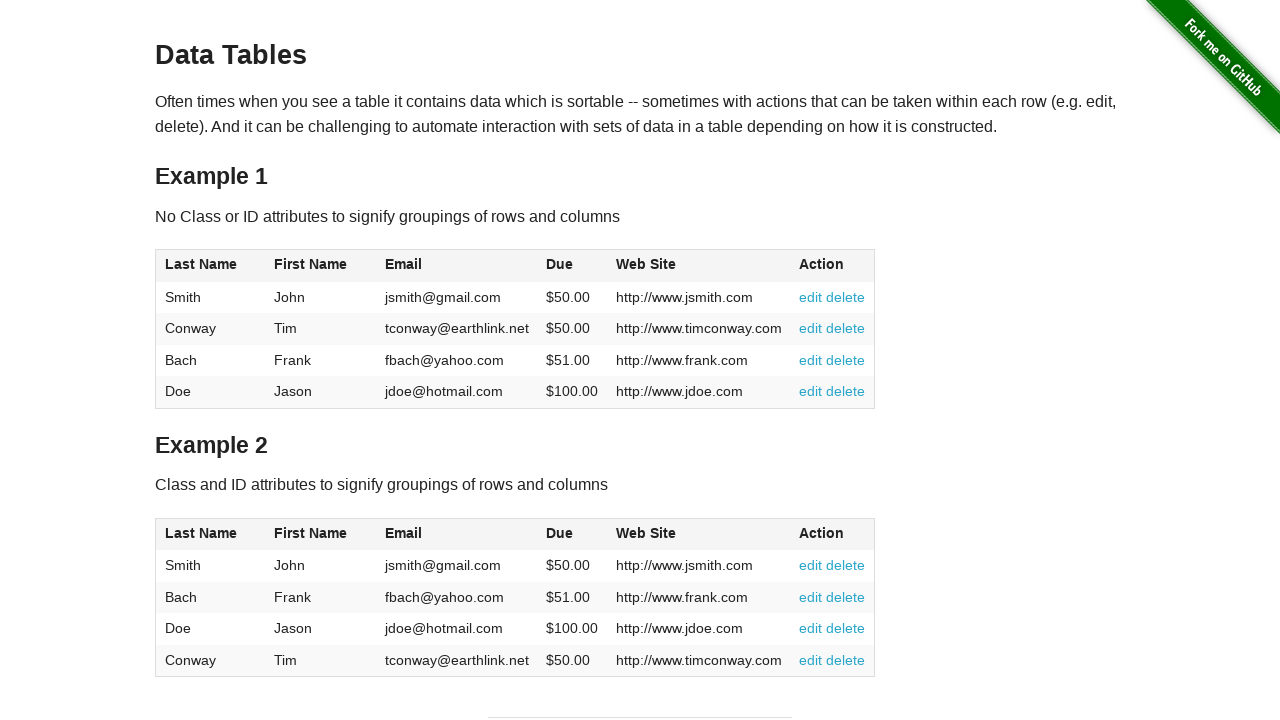

Table rows loaded after sorting by Due column
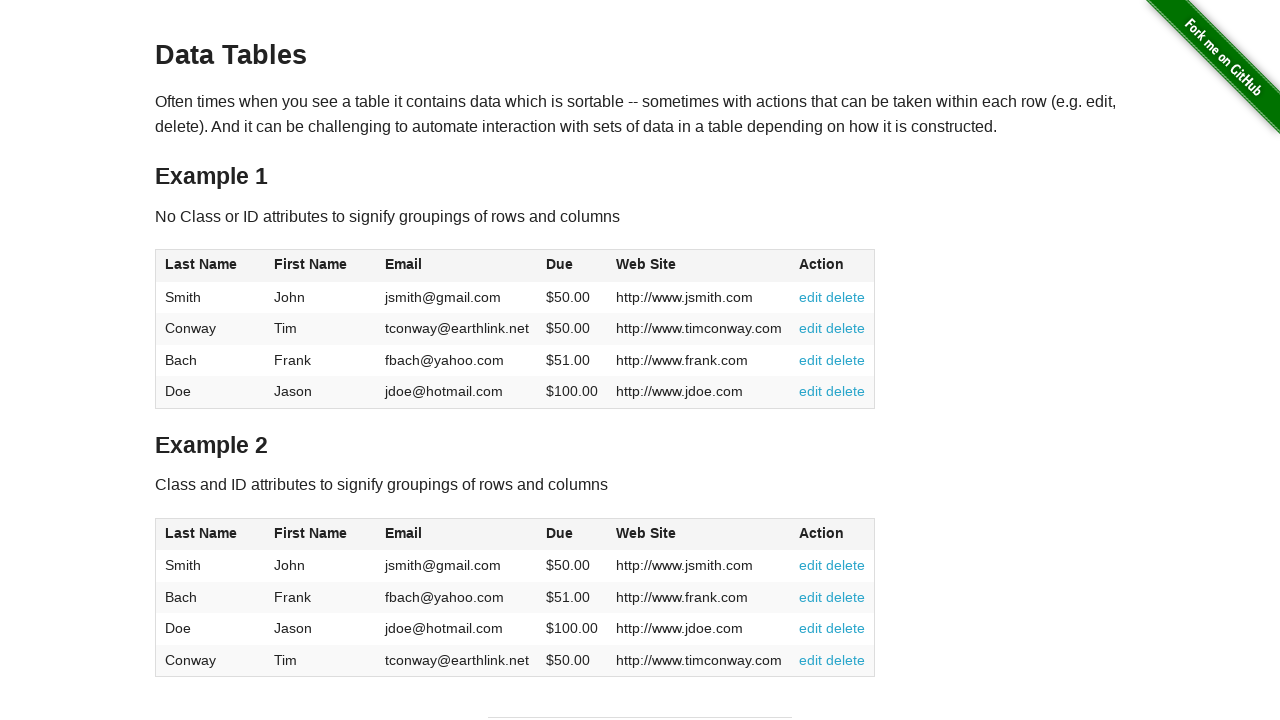

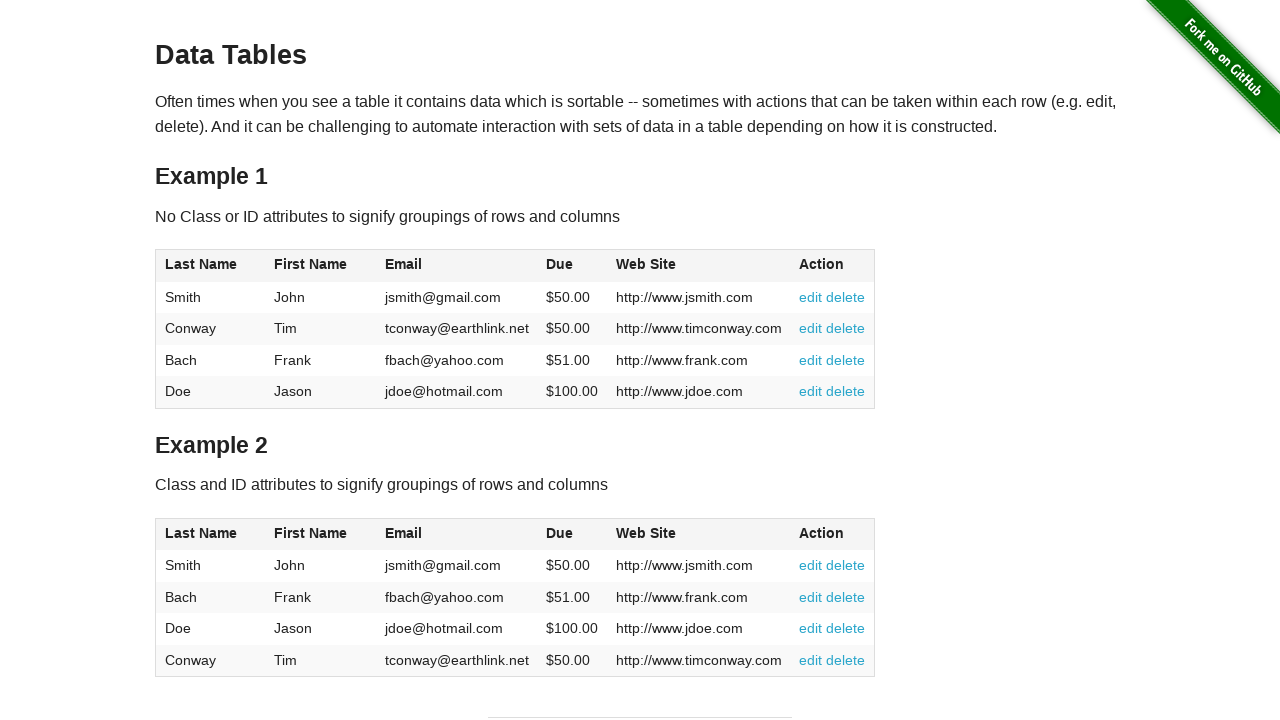